Tests window/tab handling functionality by opening a new tab, switching to it, interacting with an alert box, and accepting the alert

Starting URL: https://www.hyrtutorials.com/p/window-handles-practice.html

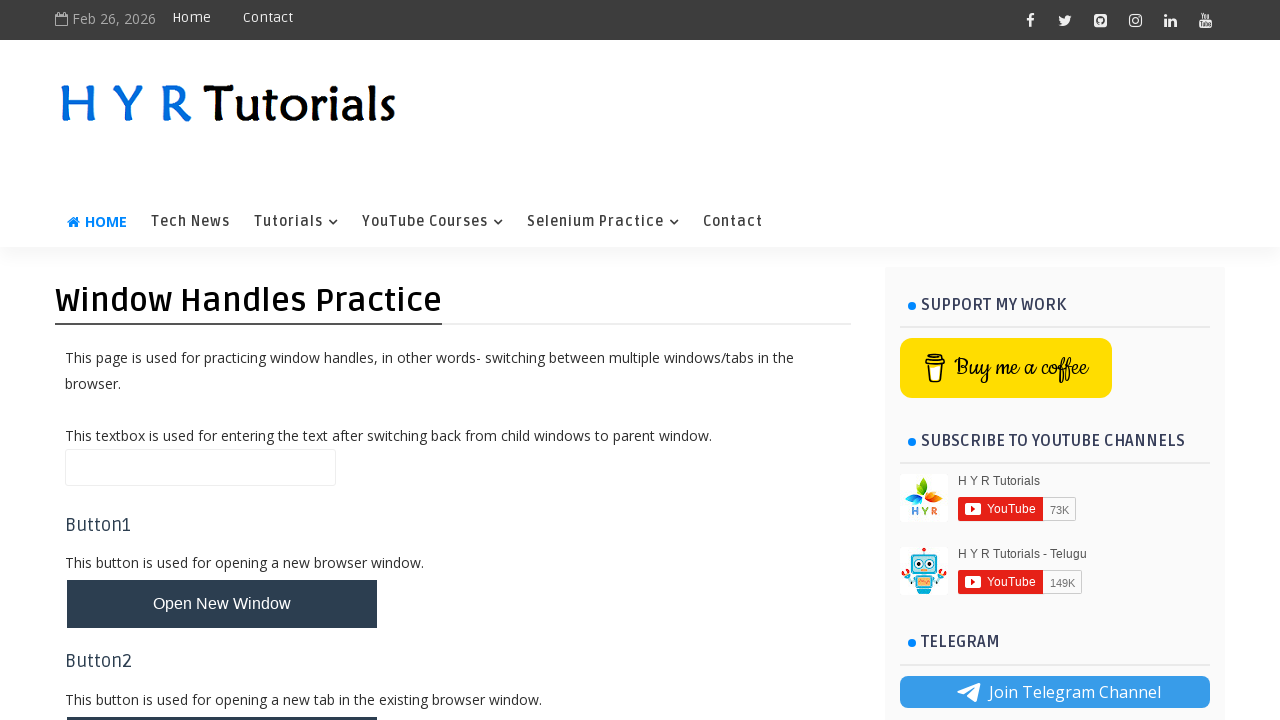

Stored reference to main window/tab
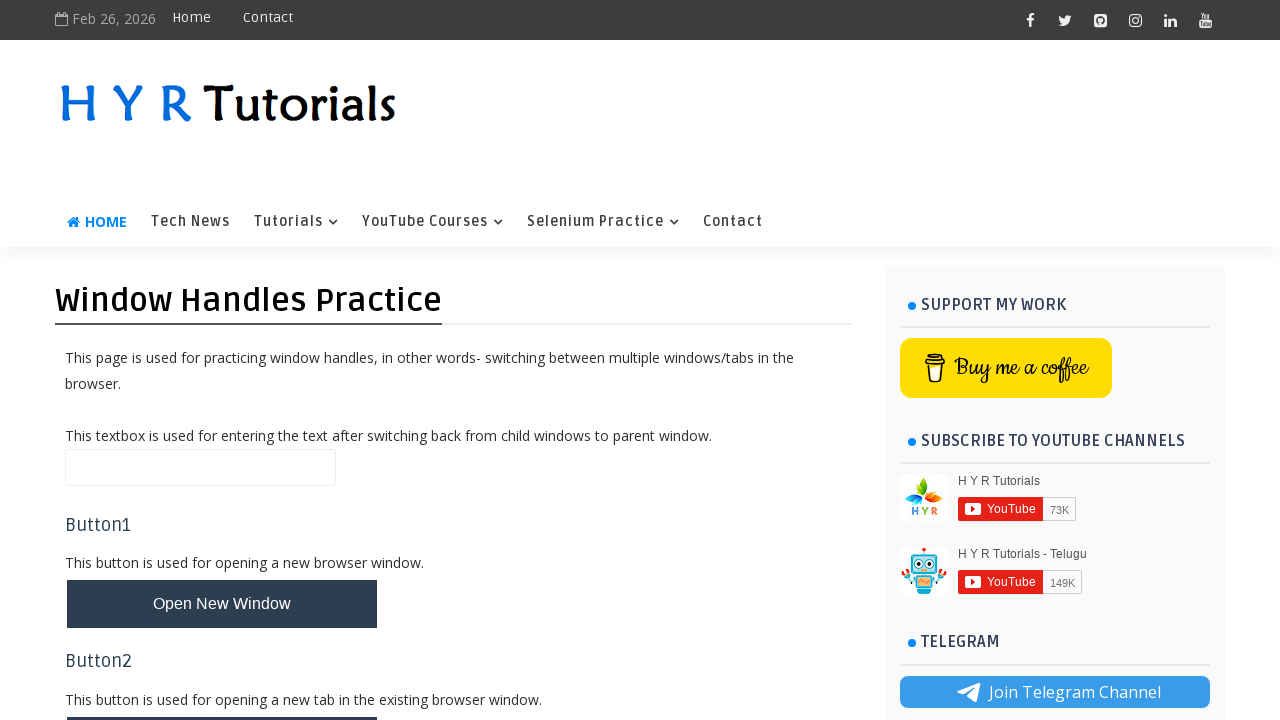

Clicked button to open new tab at (222, 696) on #newTabBtn
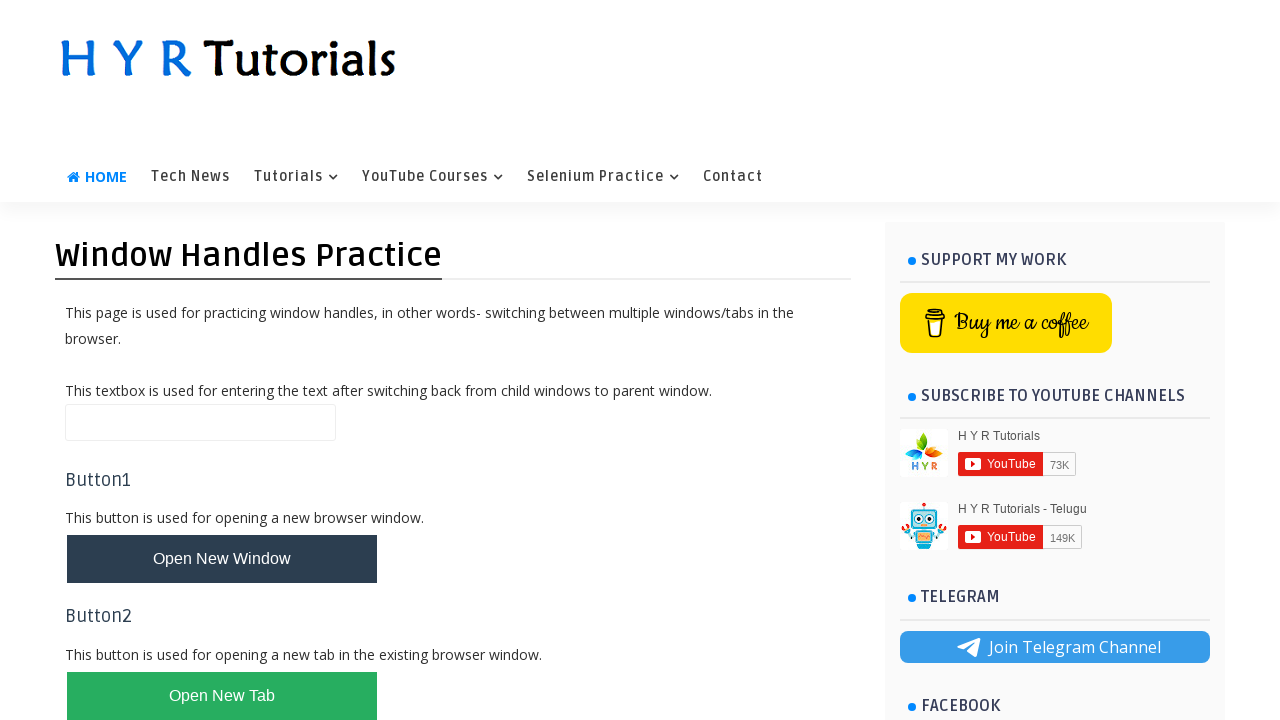

Waited for new tab to open
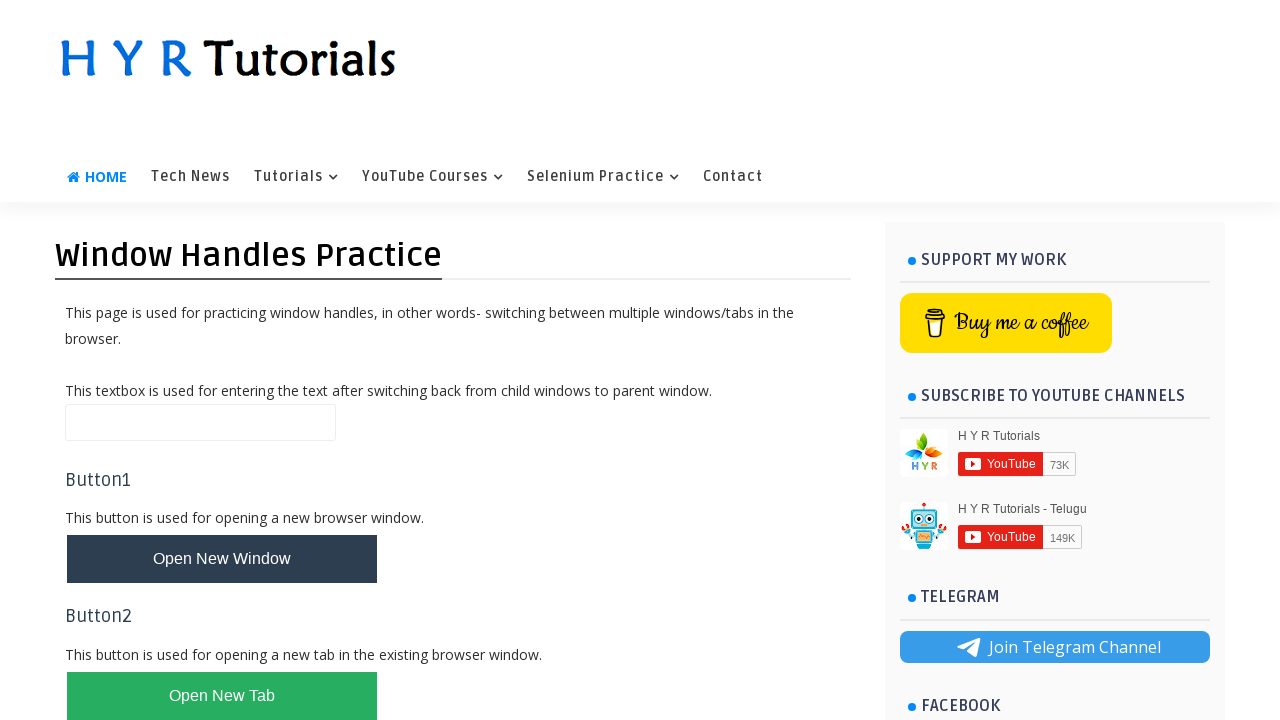

Retrieved reference to newly opened tab
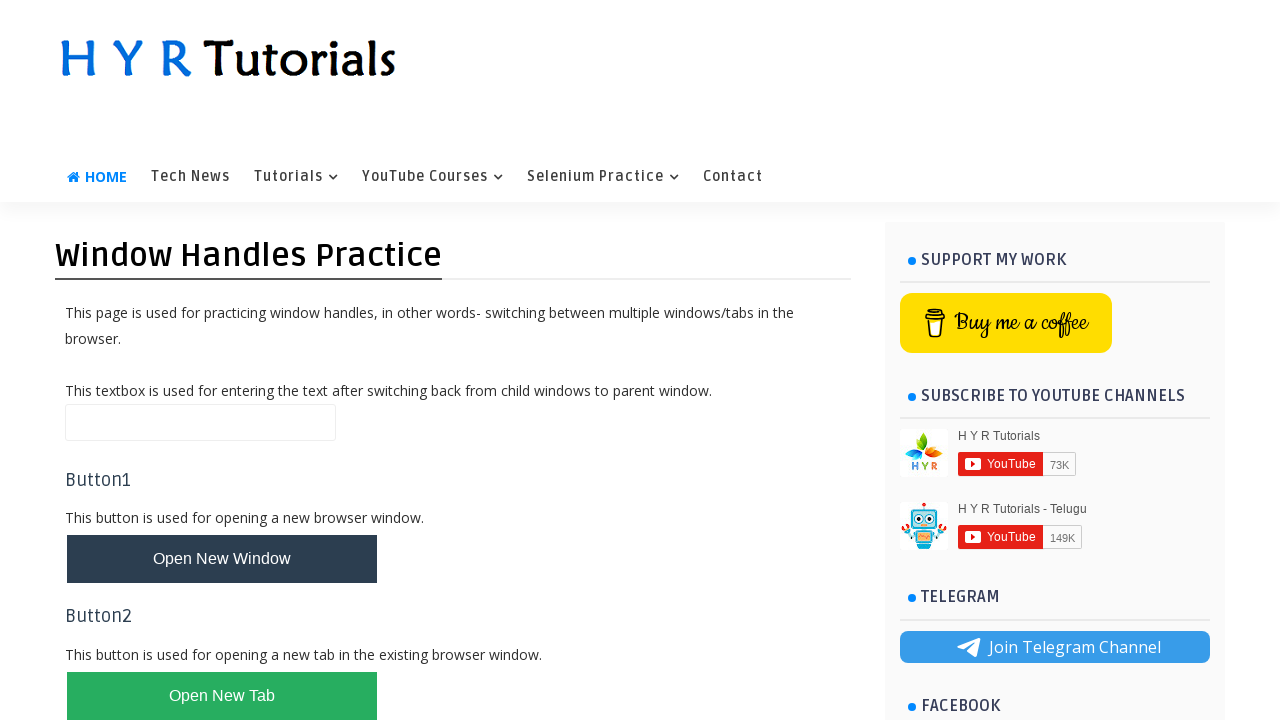

Alert box button is now available on new tab
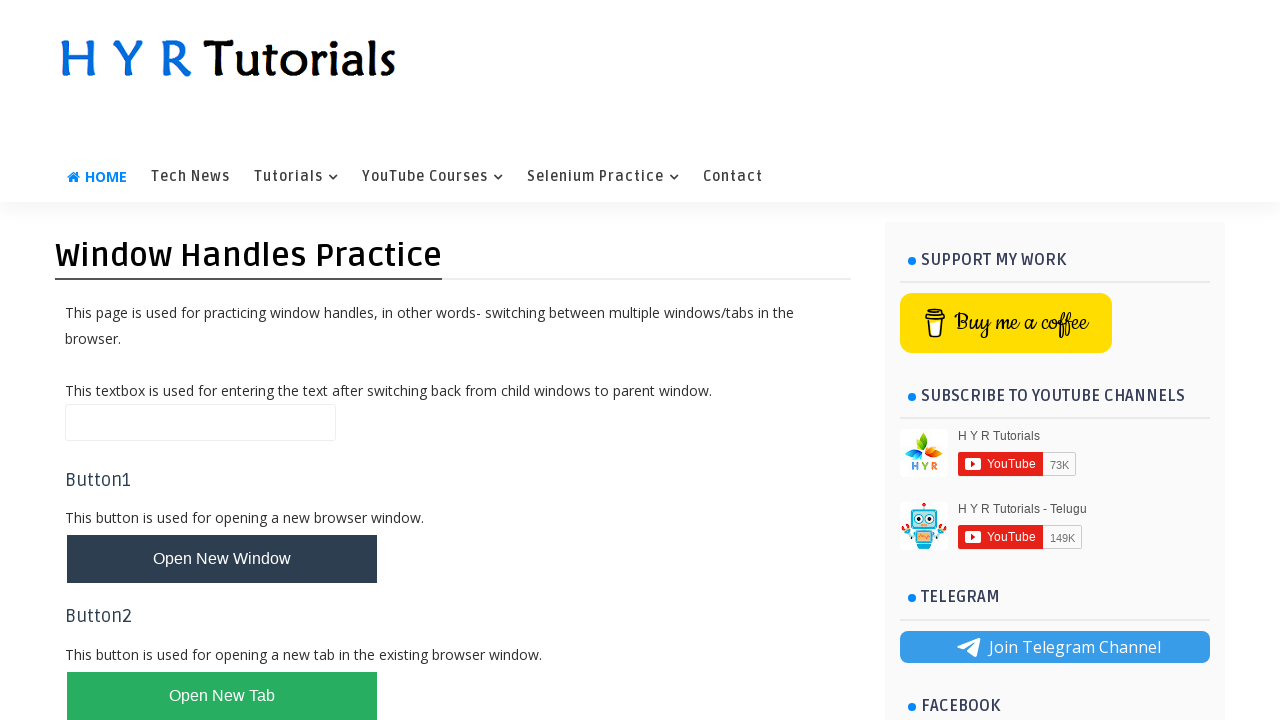

Set up dialog handler to automatically accept alerts
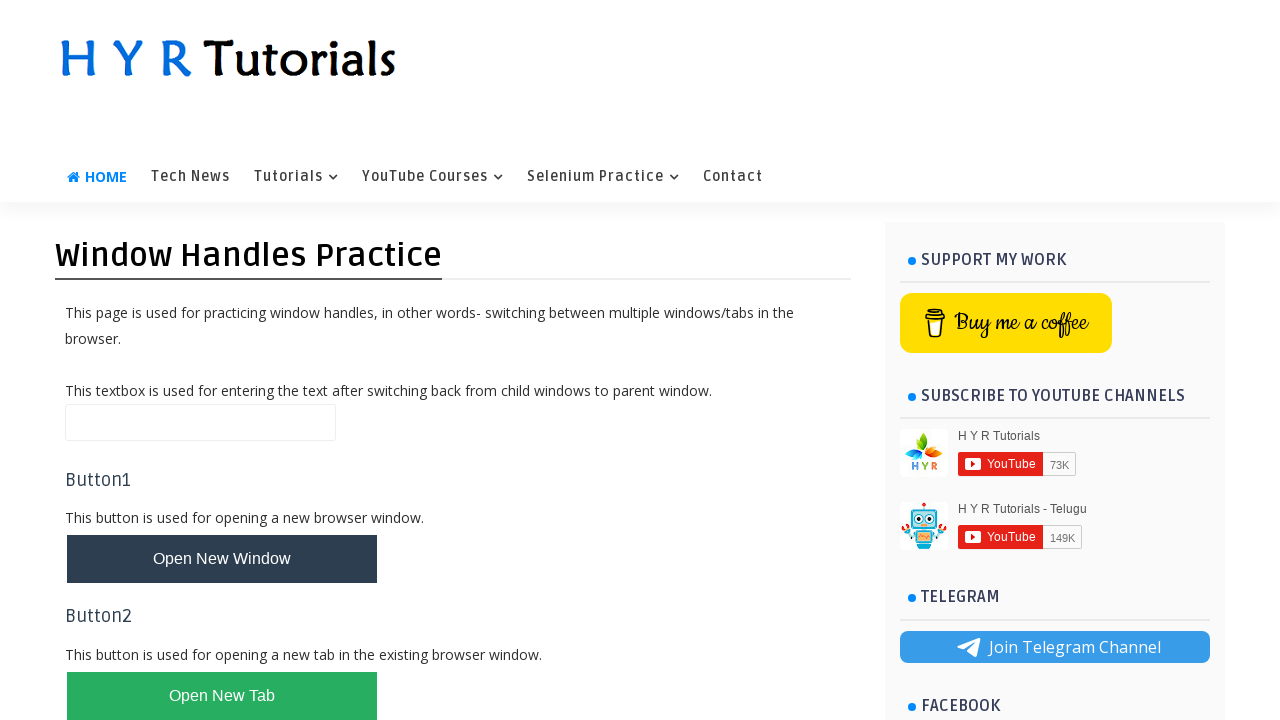

Clicked the alert box button on new tab at (114, 494) on #alertBox
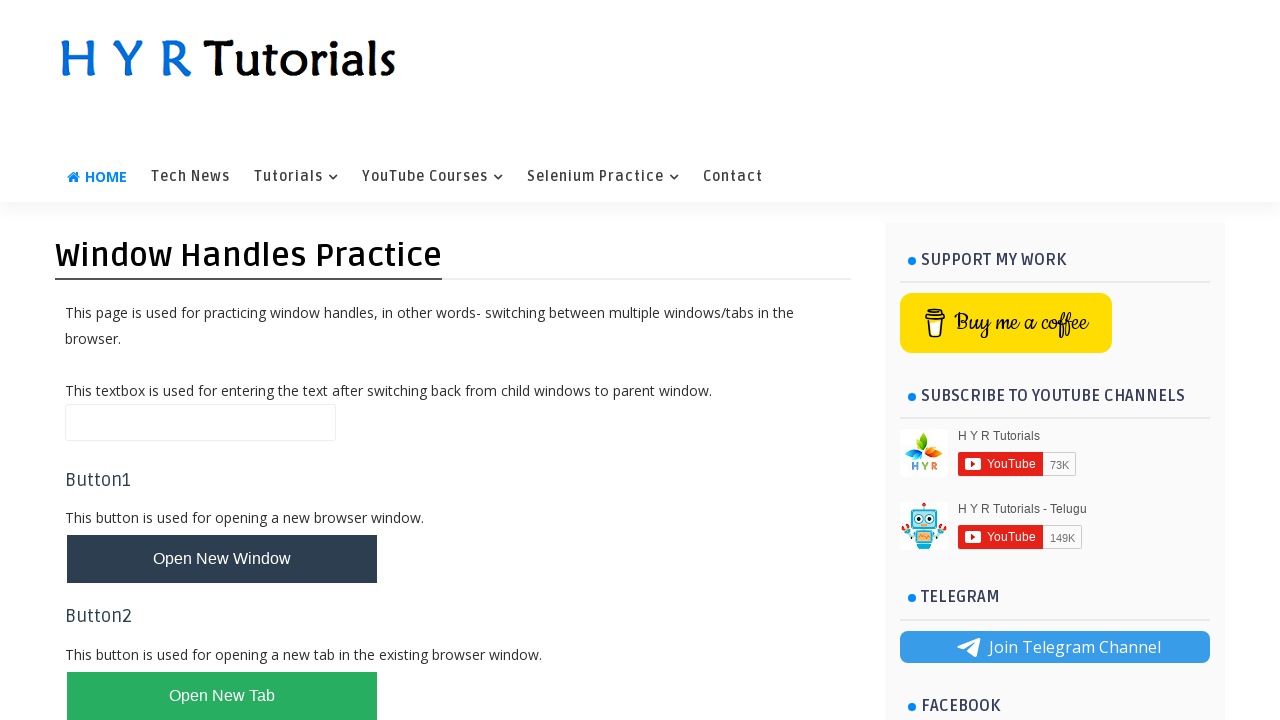

Alert was accepted and handled
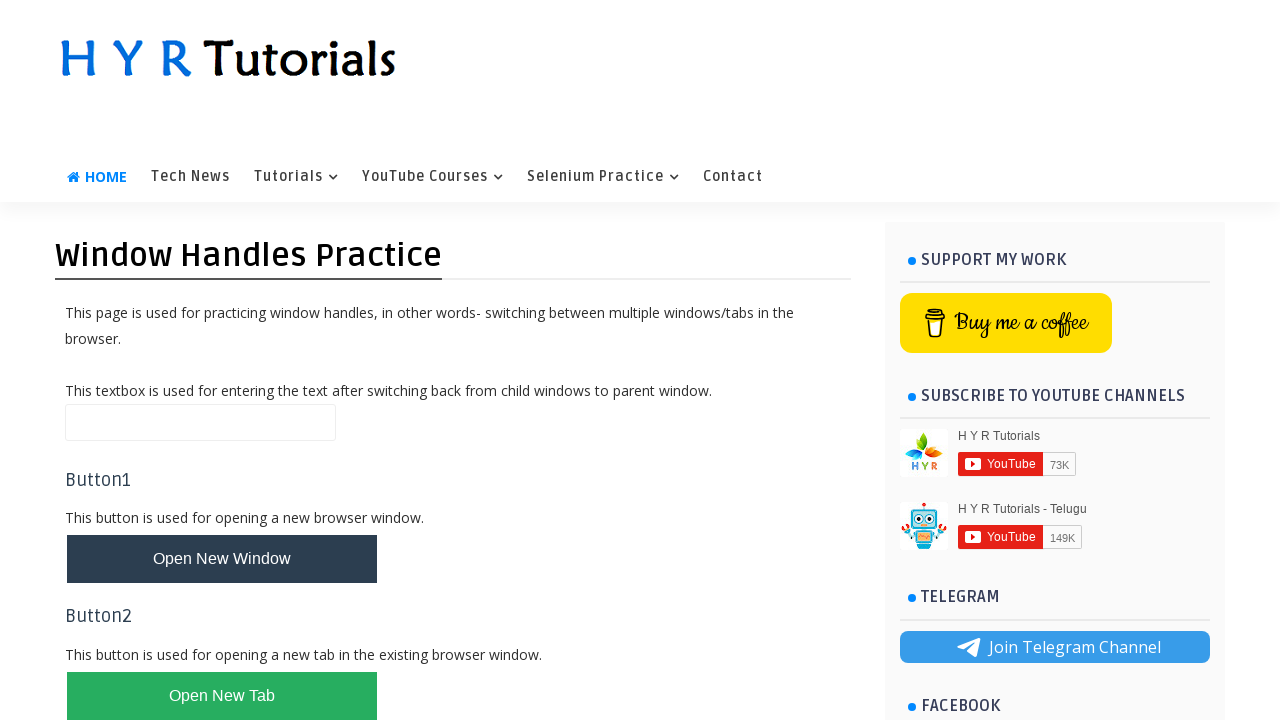

Original window/tab remains open after new tab interaction
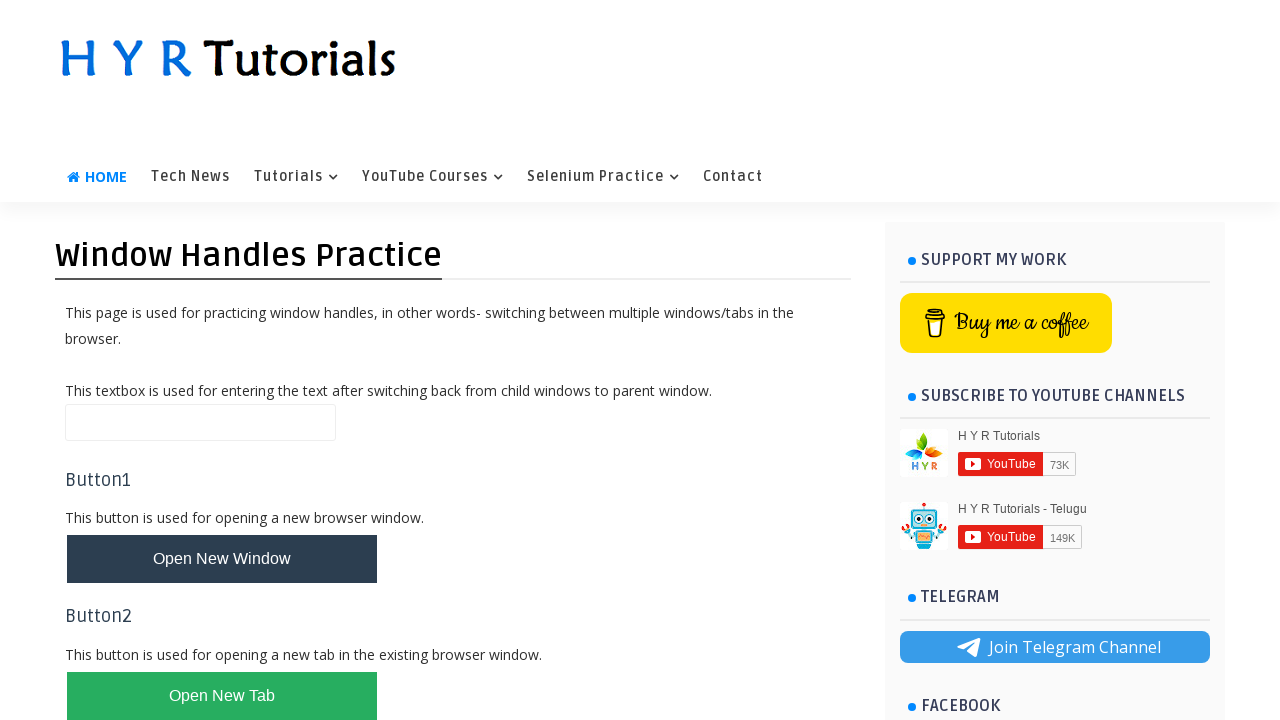

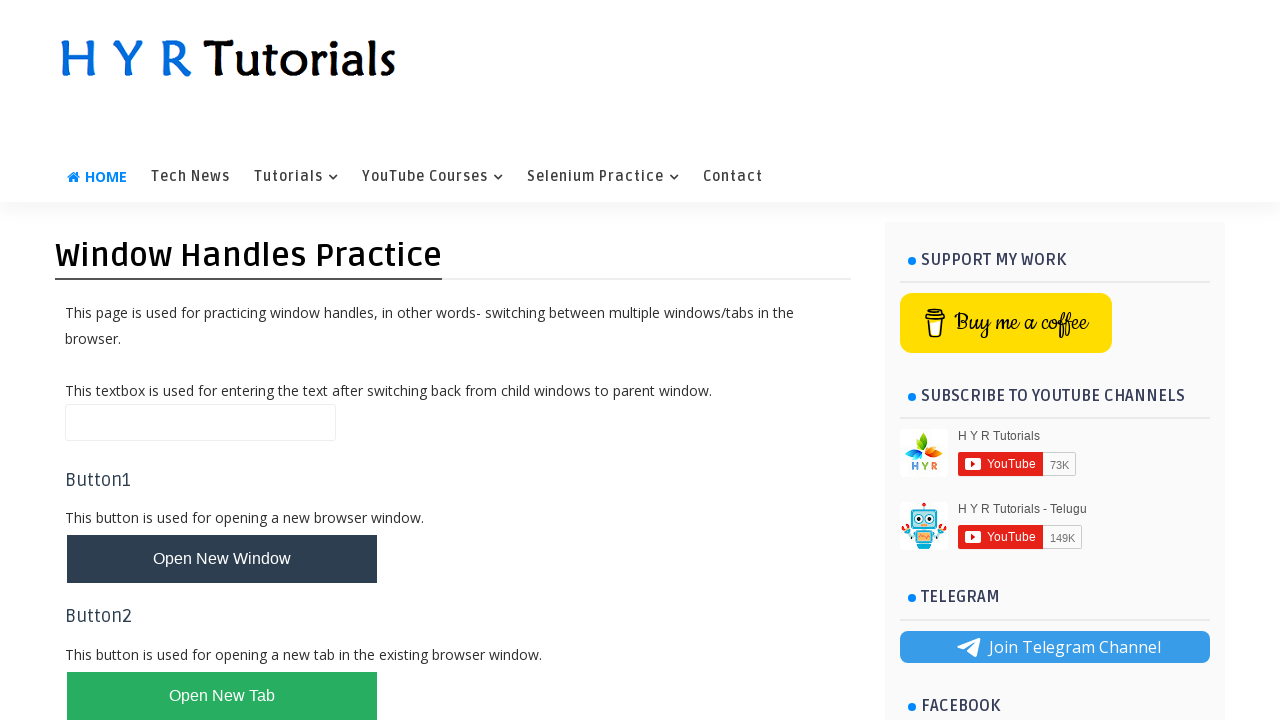